Navigates to Nykaa website and hovers over the makeup menu item to reveal dropdown options

Starting URL: https://www.nykaa.com/

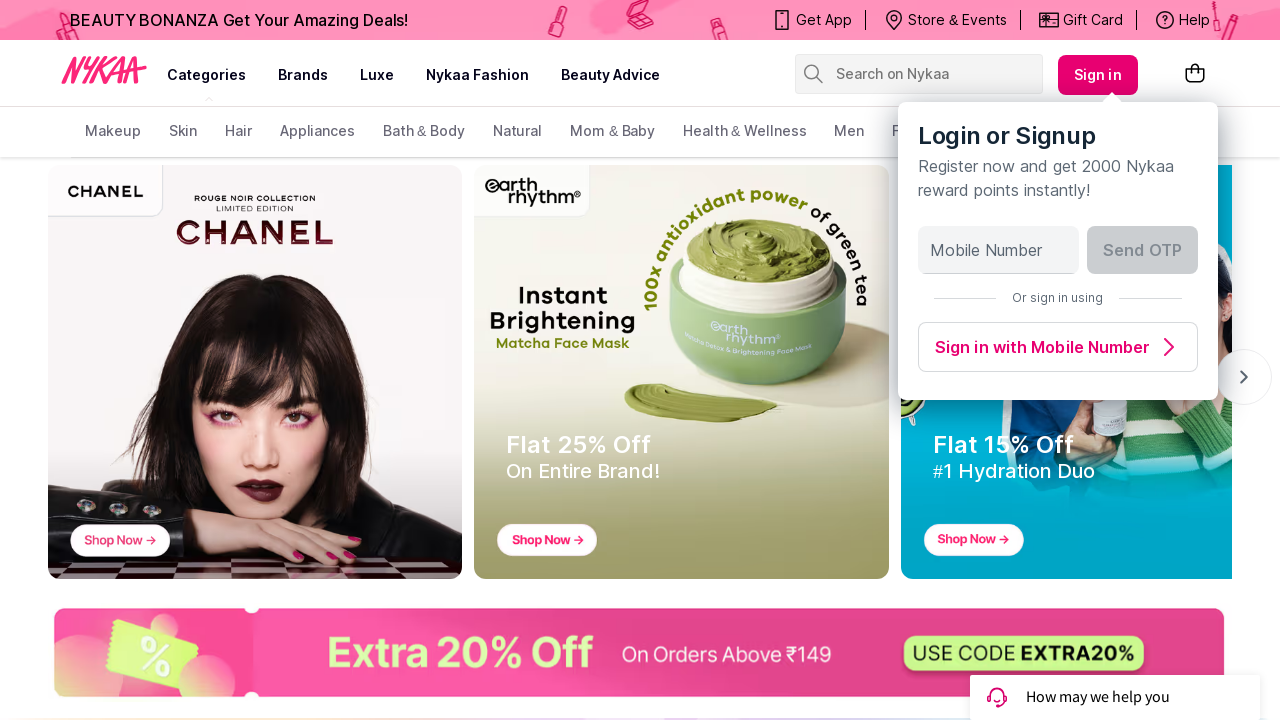

Located makeup menu element
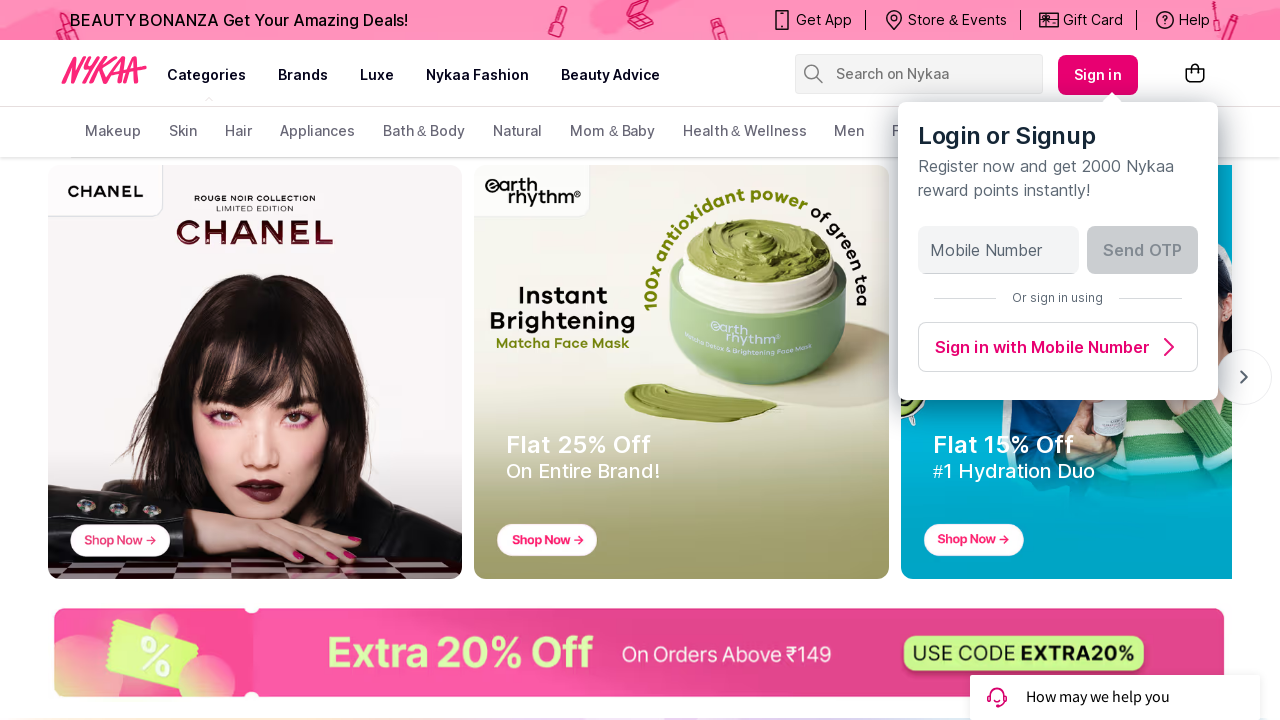

Hovered over makeup menu item to reveal dropdown options at (113, 132) on (//a[text()='makeup'])[2]
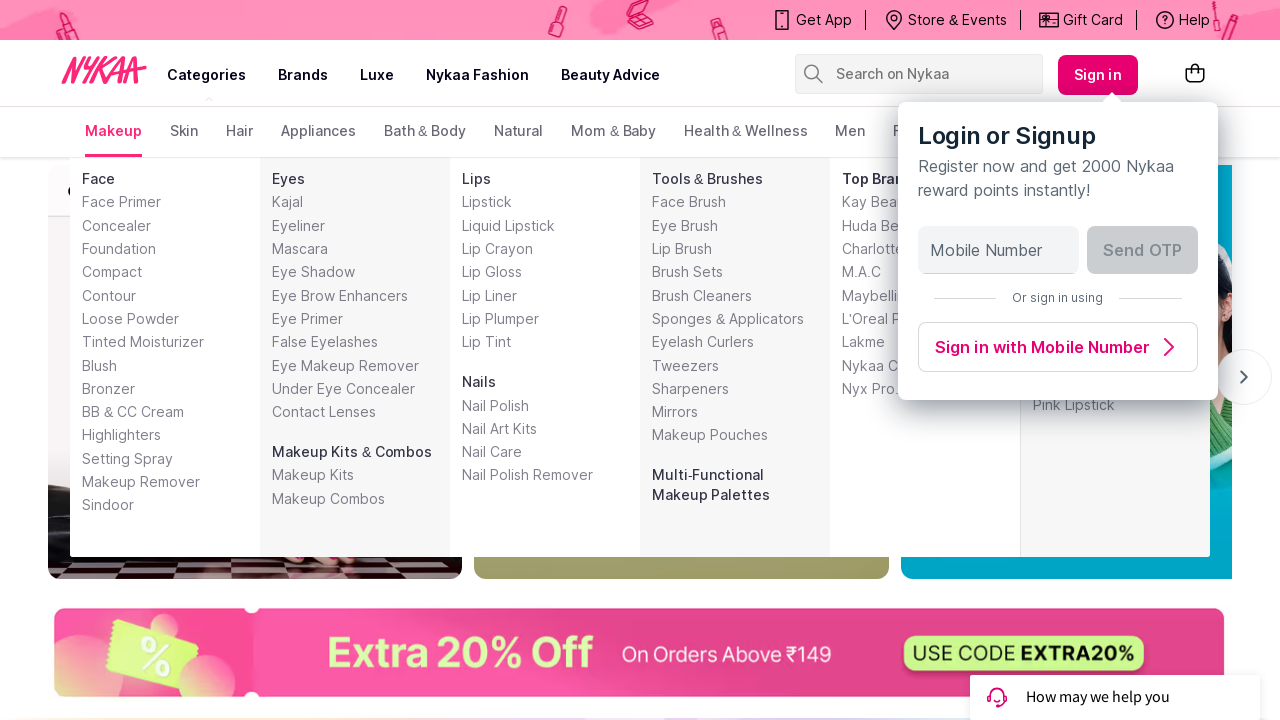

Waited 1 second for dropdown to fully display
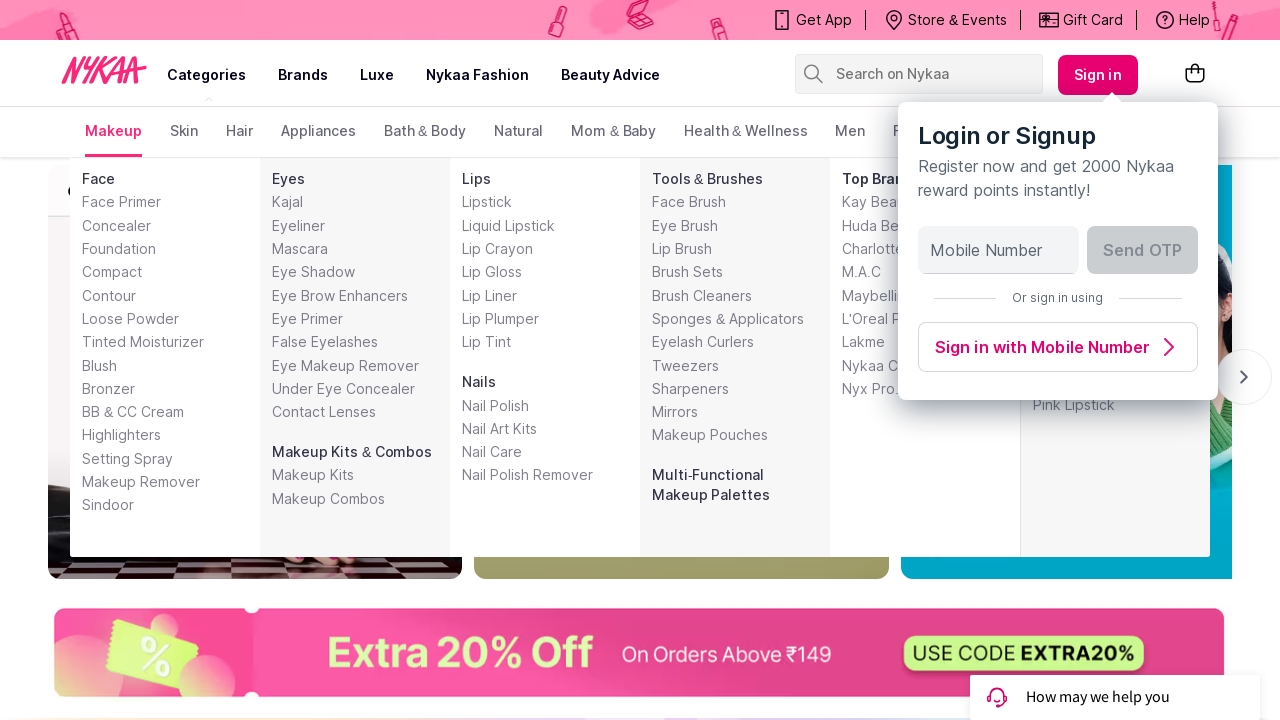

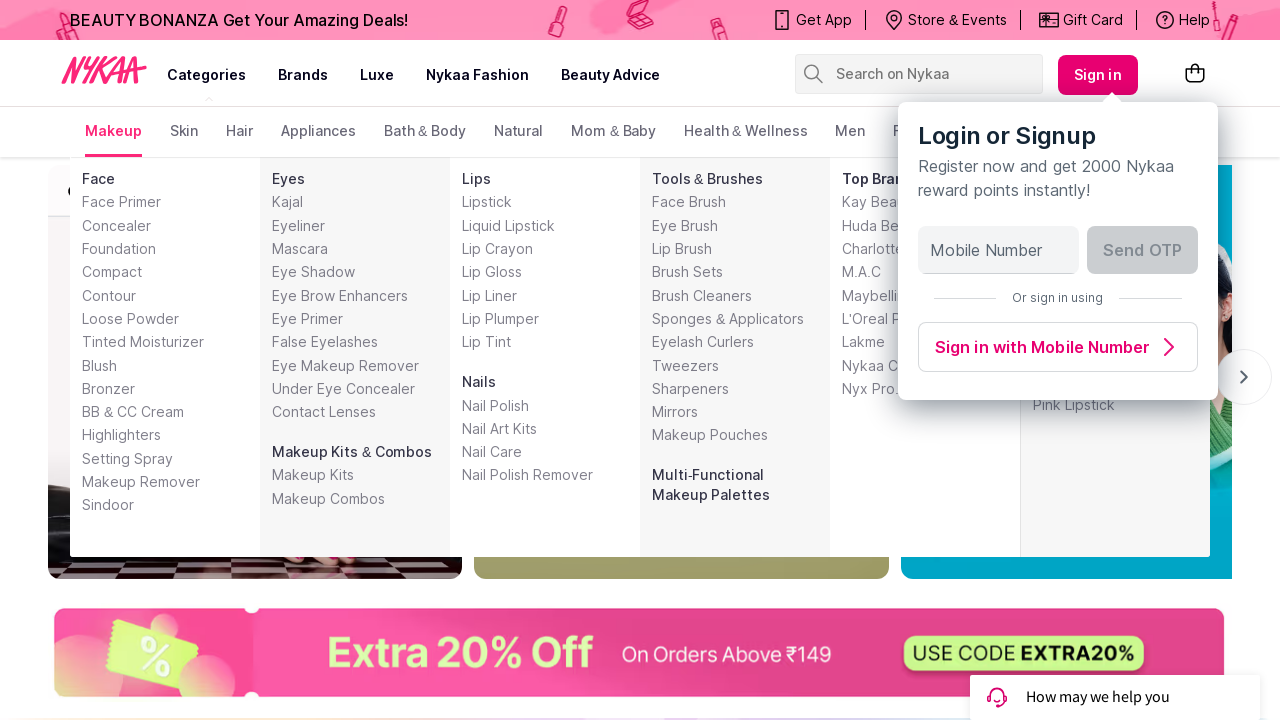